Tests adding specific grocery items to cart by iterating through products and clicking "Add to Cart" for Brocolli, Cucumber, Carrot, and Beetroot items

Starting URL: https://rahulshettyacademy.com/seleniumPractise/#/

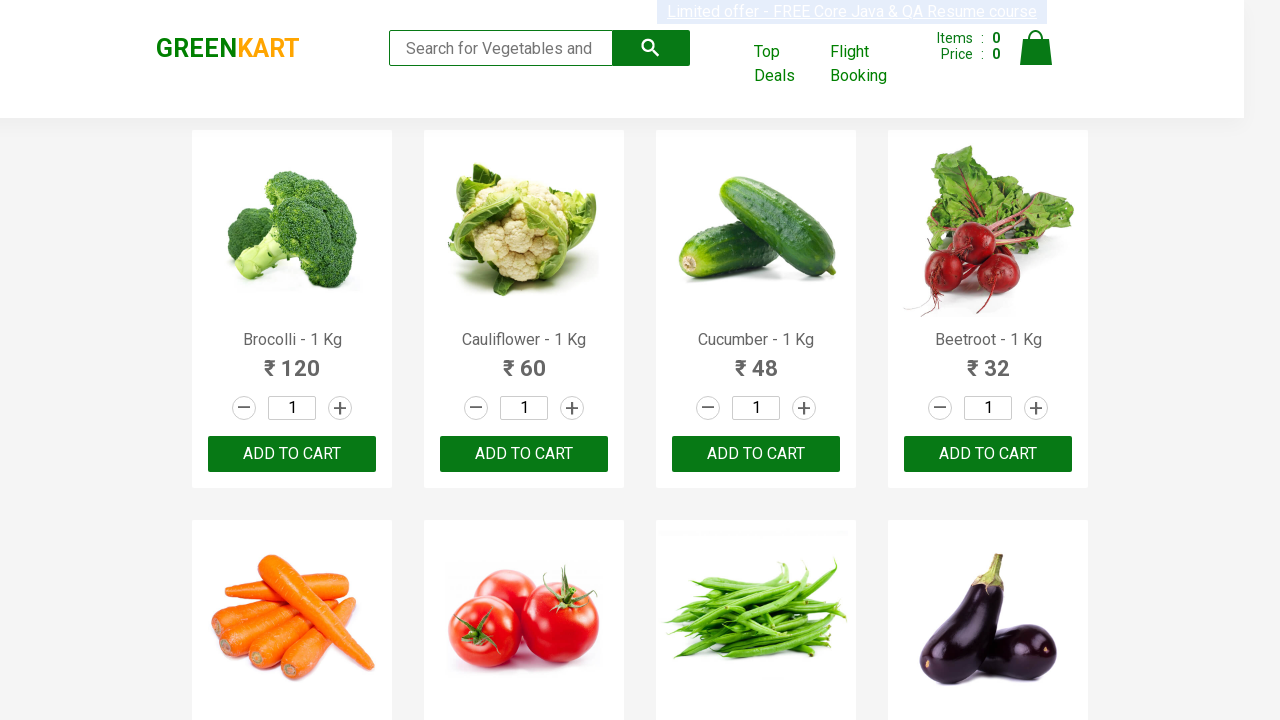

Waited for product names to load on the grocery page
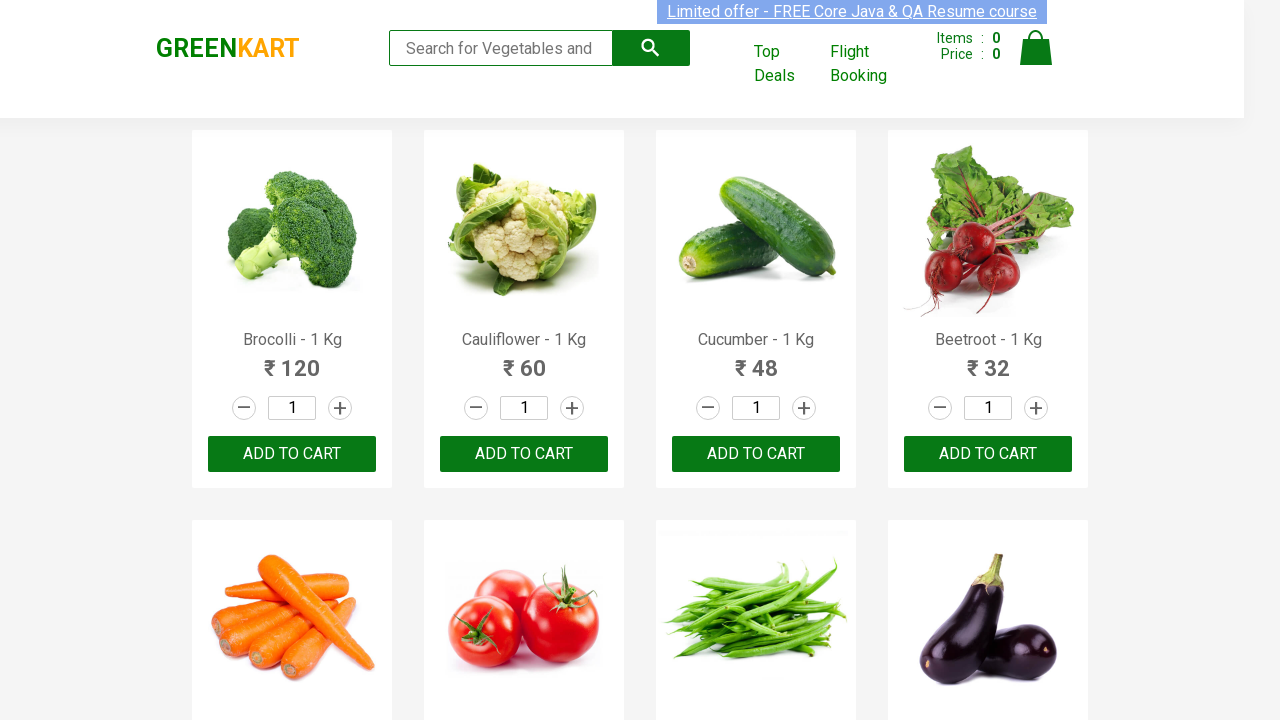

Retrieved all product name elements from the page
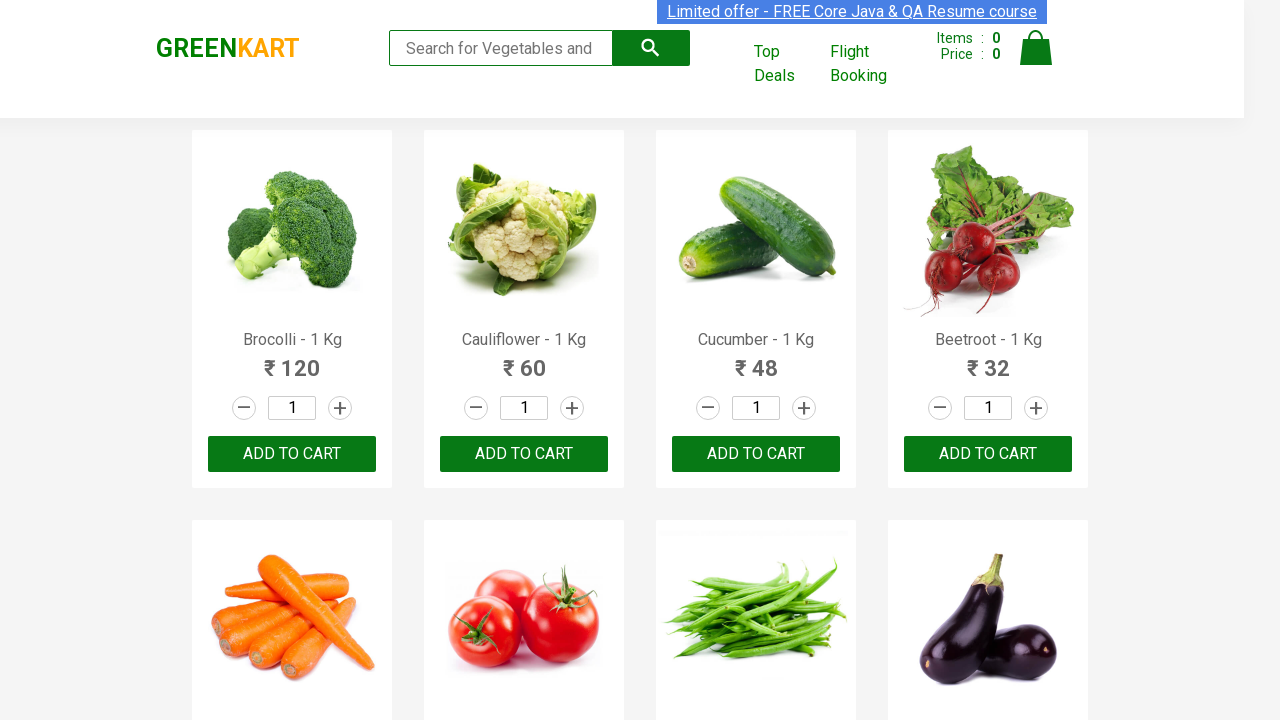

Retrieved product name: 'Brocolli - 1 Kg'
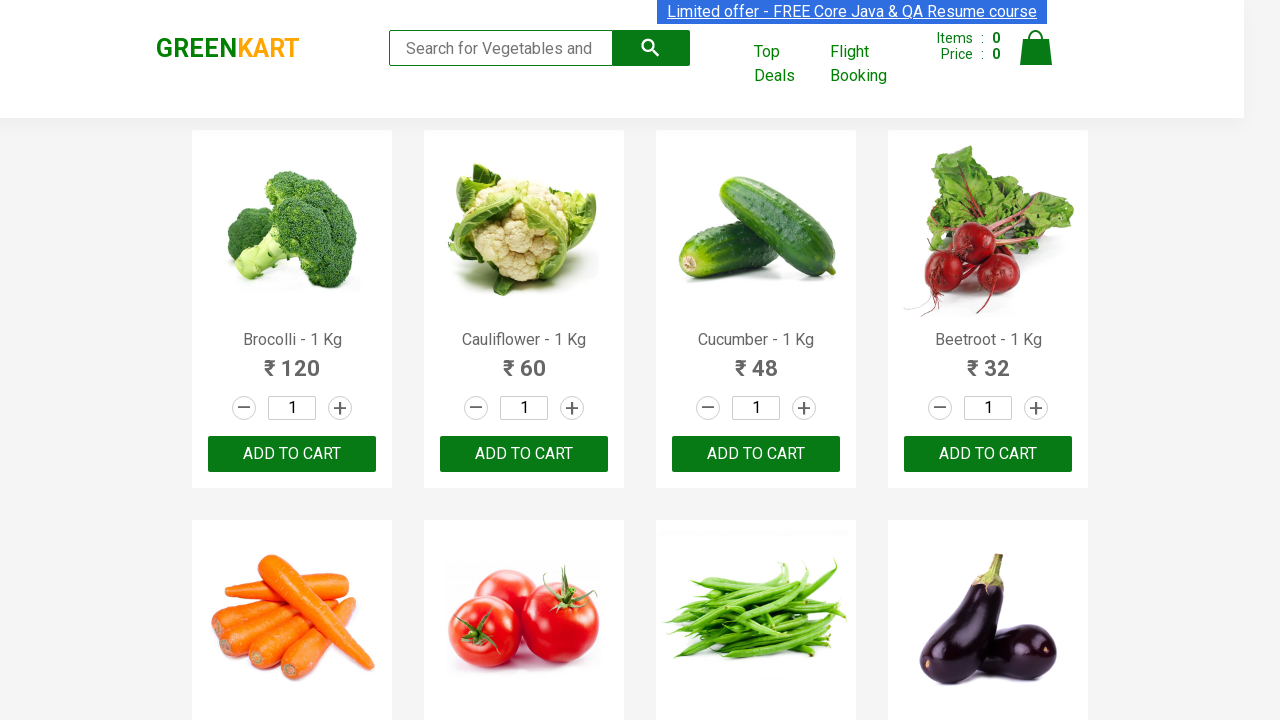

Clicked 'Add to Cart' button for 'Brocolli - 1 Kg' at (292, 454) on xpath=//div[@class='product-action']/button >> nth=0
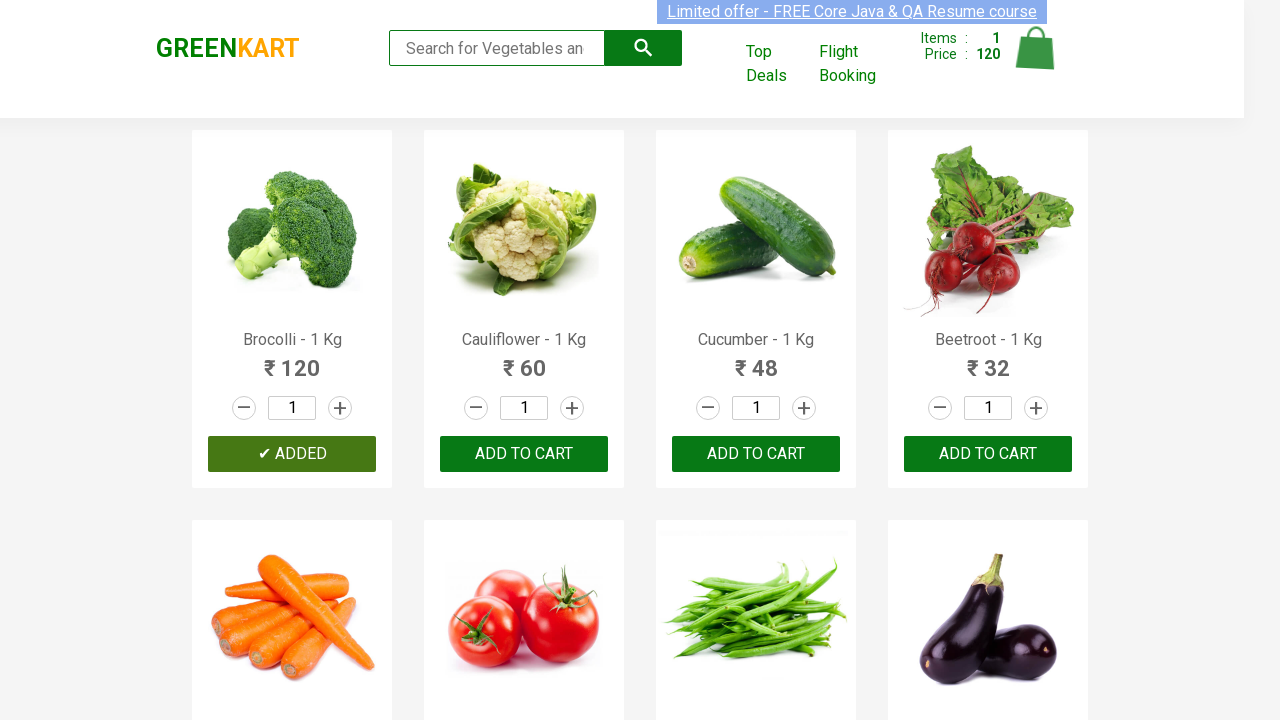

Retrieved product name: 'Cauliflower - 1 Kg'
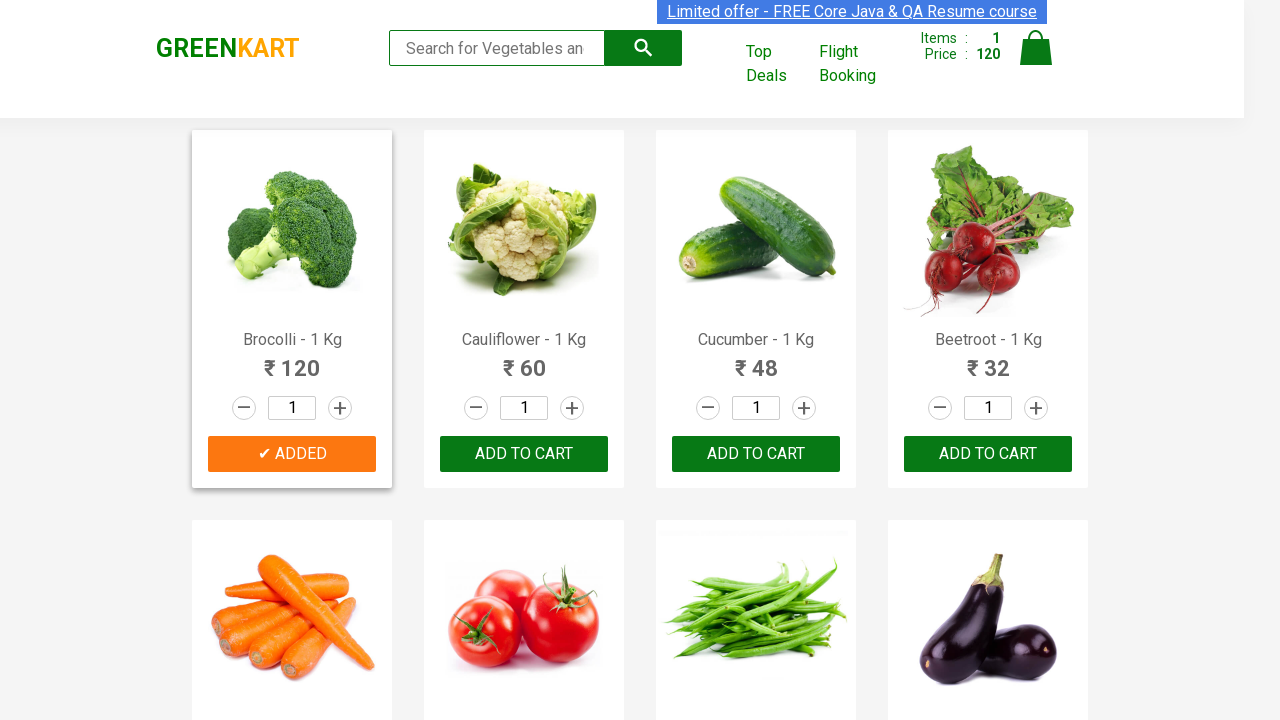

Retrieved product name: 'Cucumber - 1 Kg'
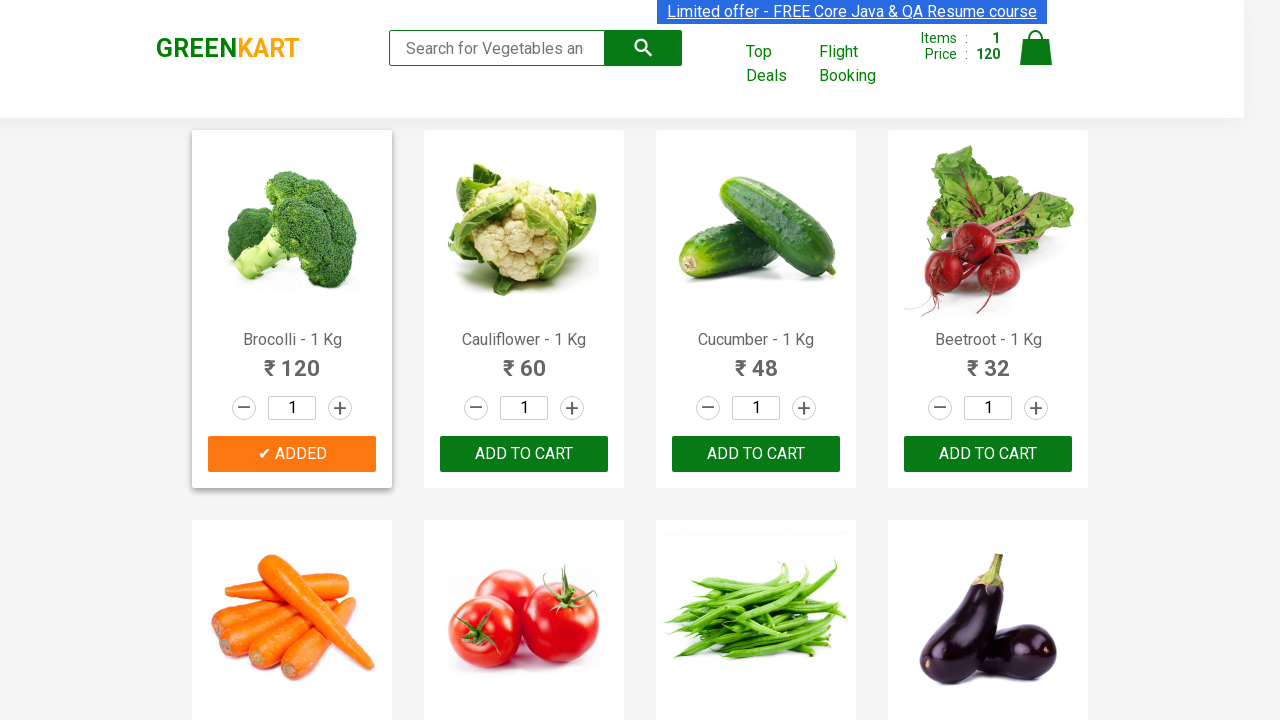

Clicked 'Add to Cart' button for 'Cucumber - 1 Kg' at (756, 454) on xpath=//div[@class='product-action']/button >> nth=2
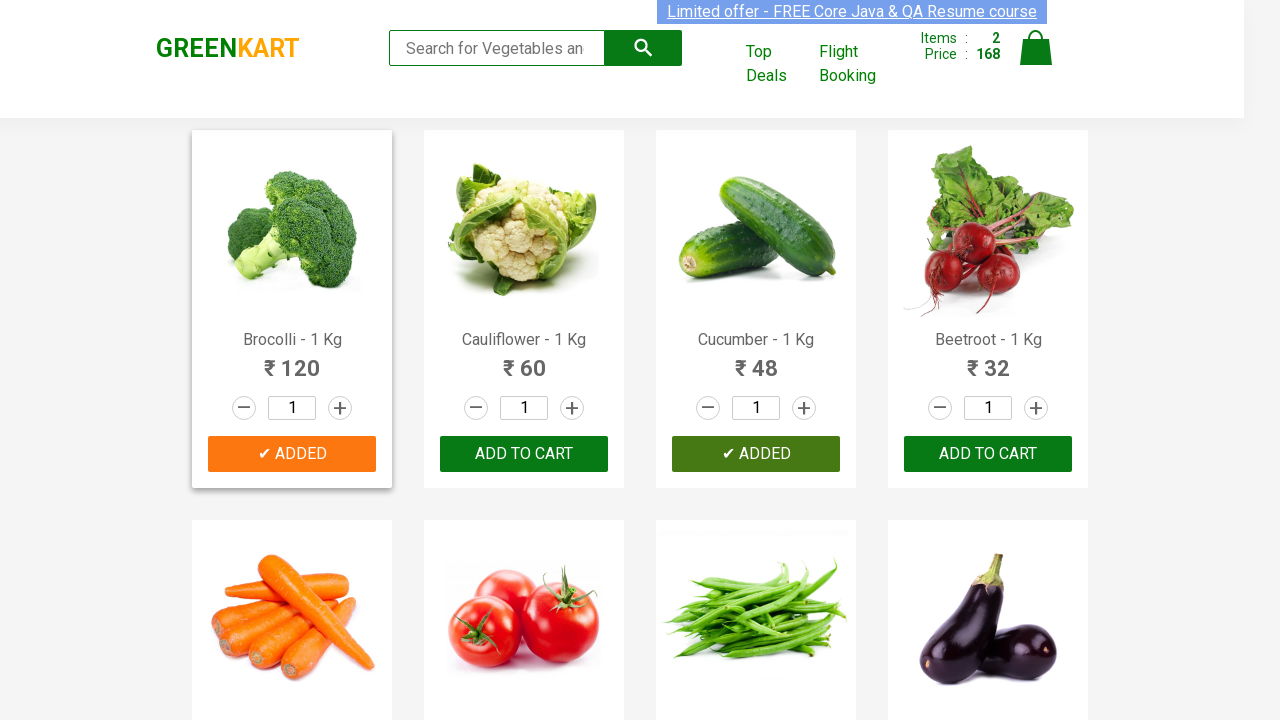

Retrieved product name: 'Beetroot - 1 Kg'
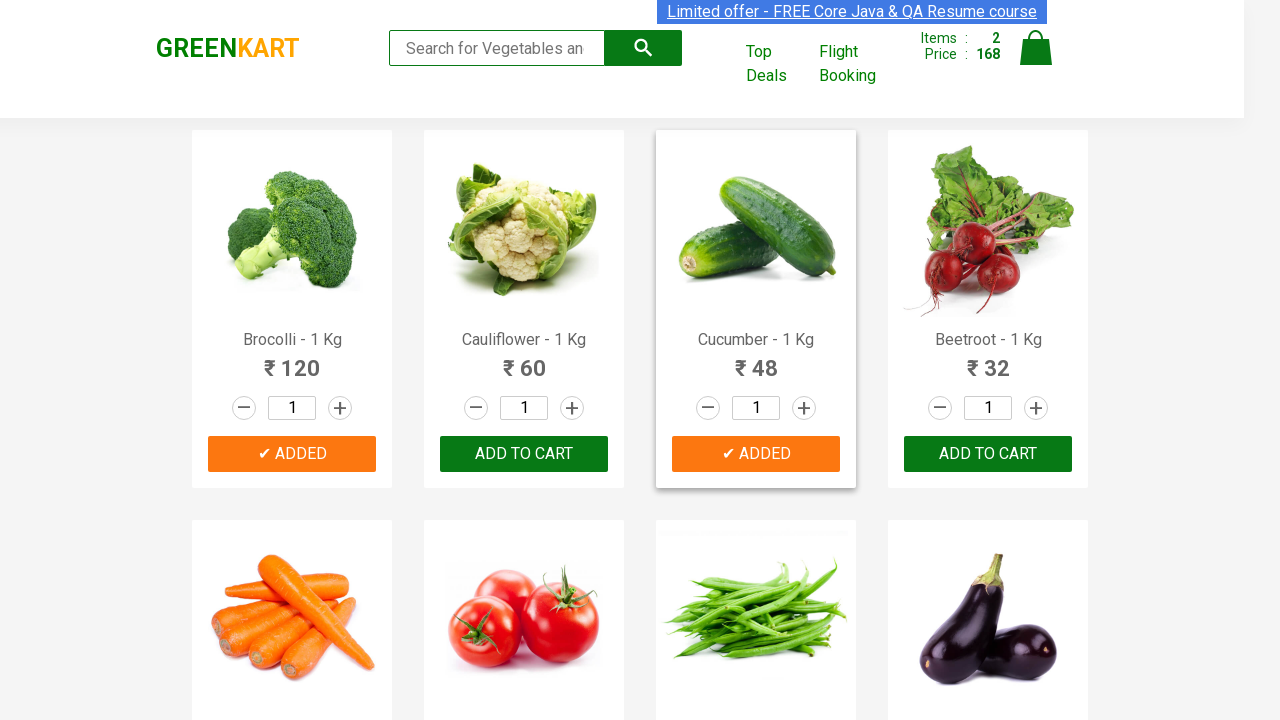

Clicked 'Add to Cart' button for 'Beetroot - 1 Kg' at (988, 454) on xpath=//div[@class='product-action']/button >> nth=3
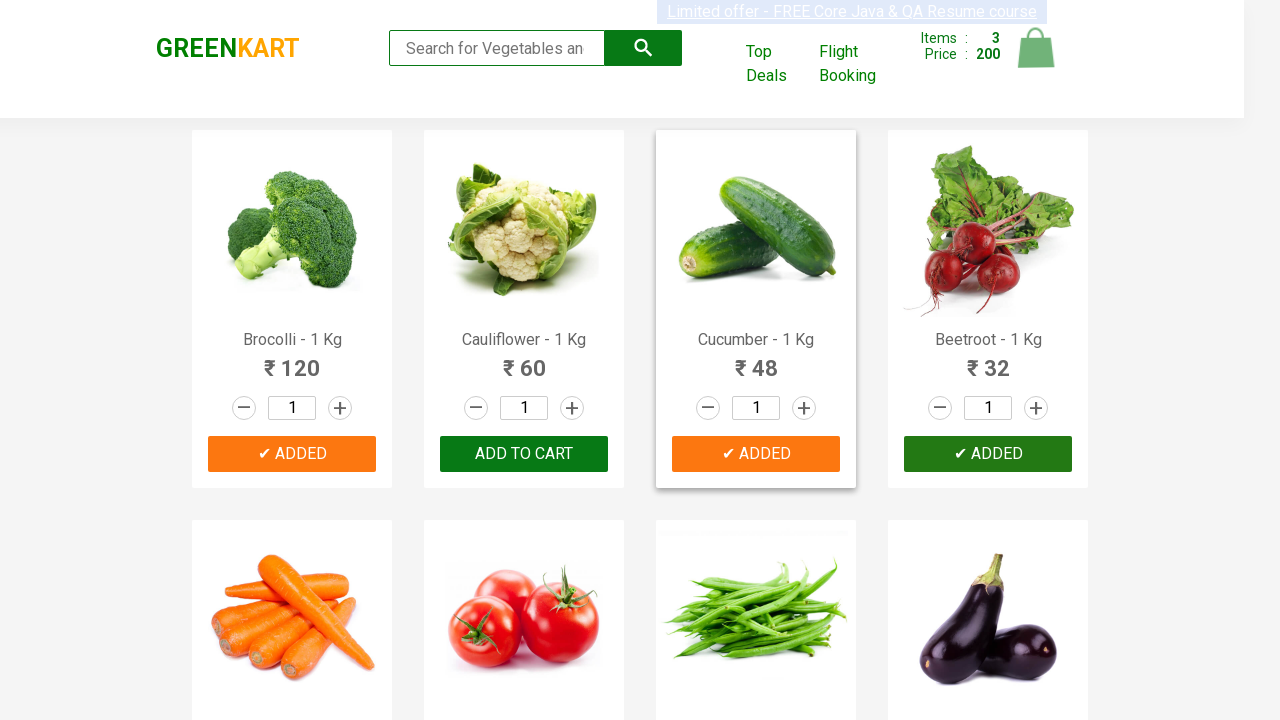

Retrieved product name: 'Carrot - 1 Kg'
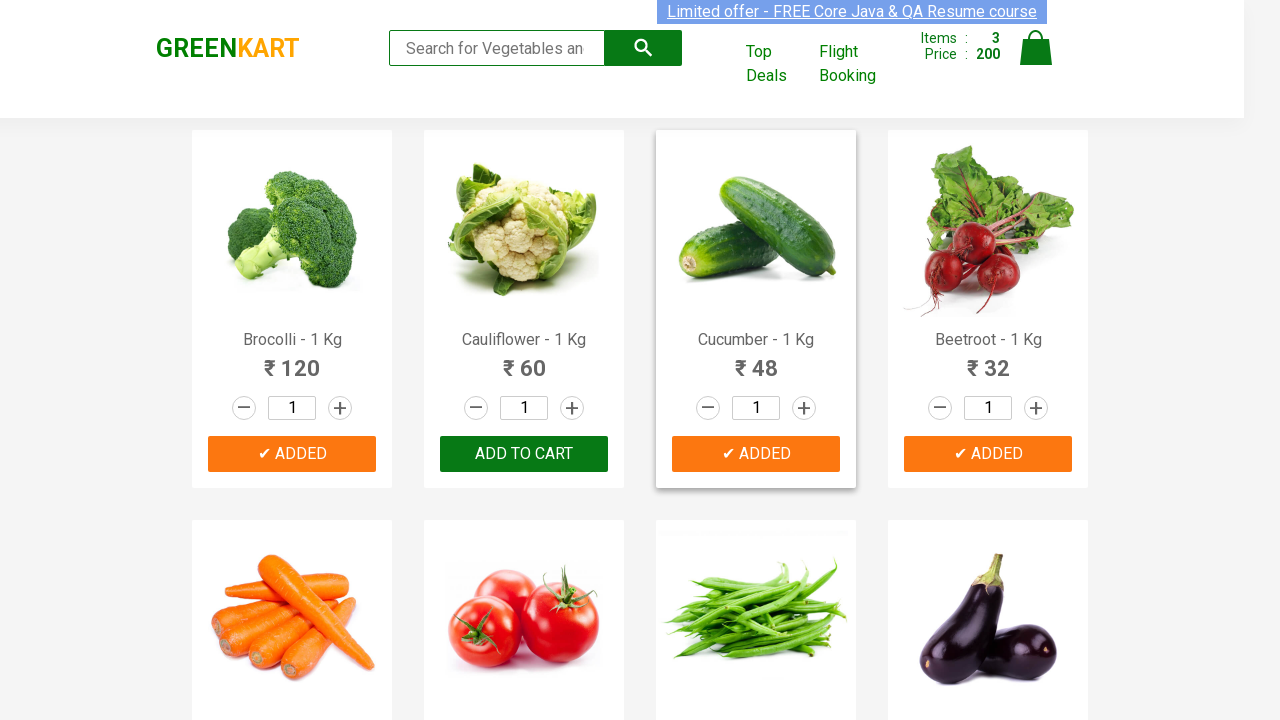

Clicked 'Add to Cart' button for 'Carrot - 1 Kg' at (292, 360) on xpath=//div[@class='product-action']/button >> nth=4
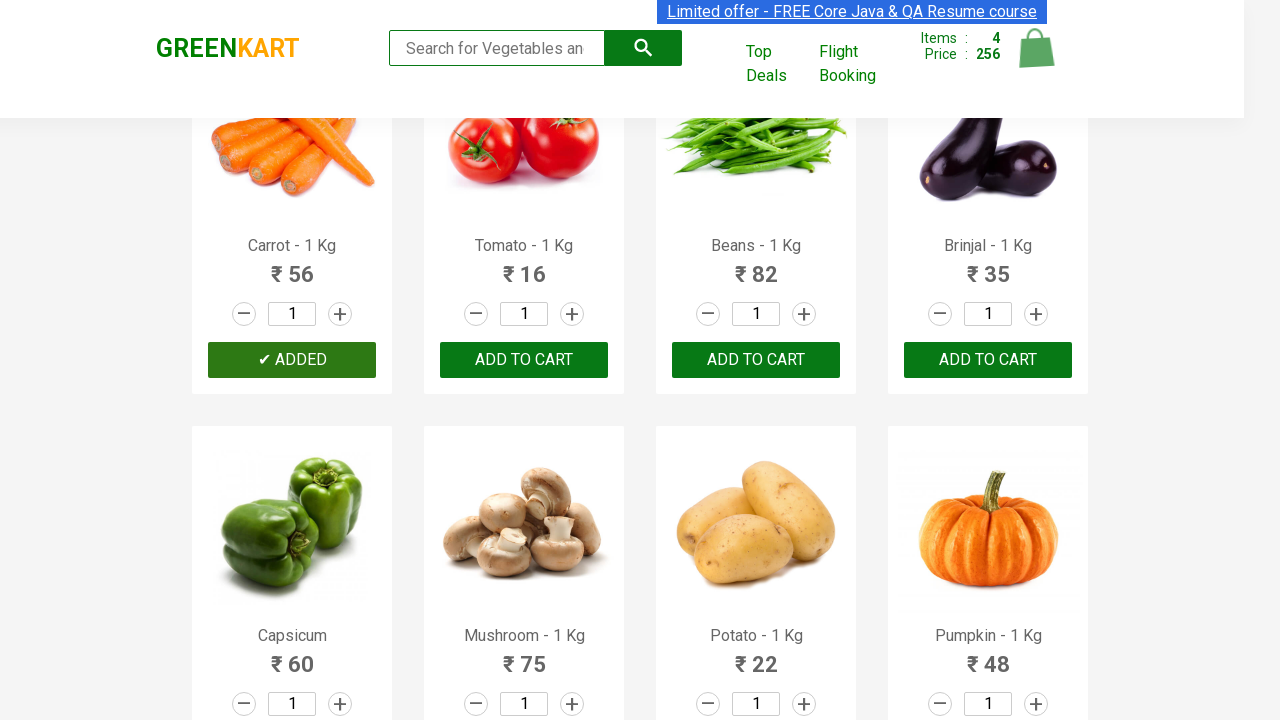

All 4 required items have been added to cart
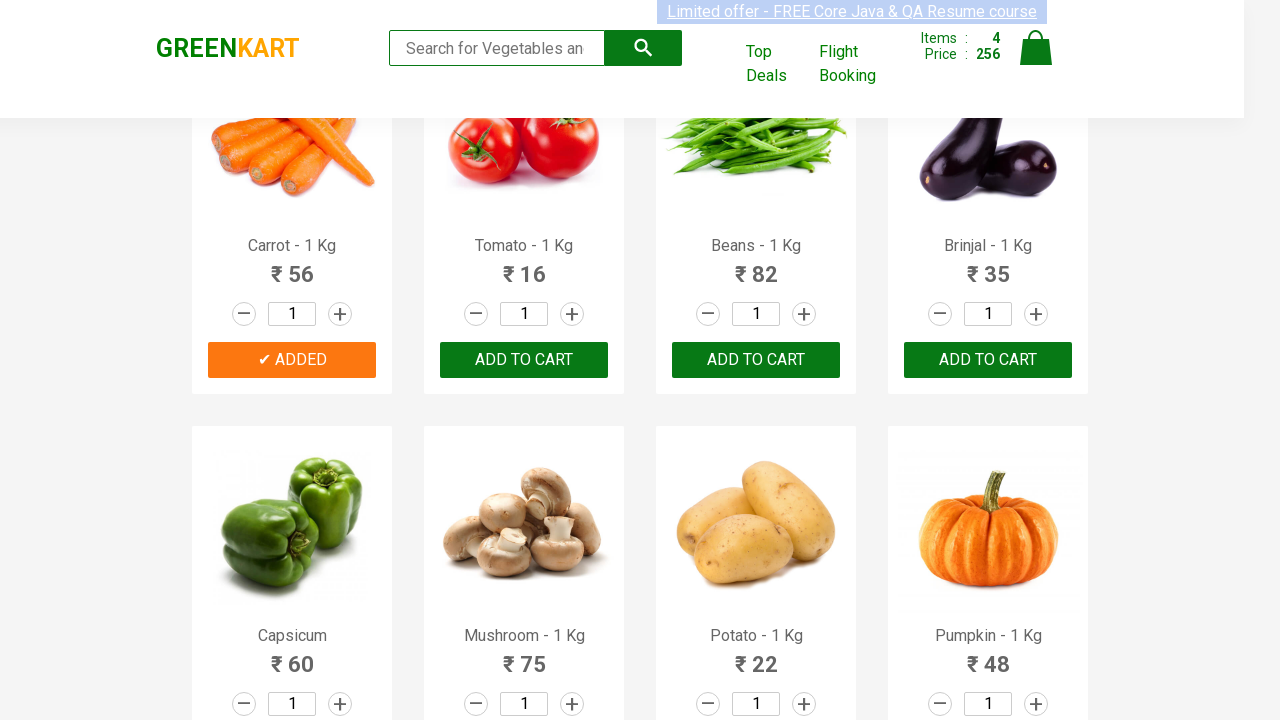

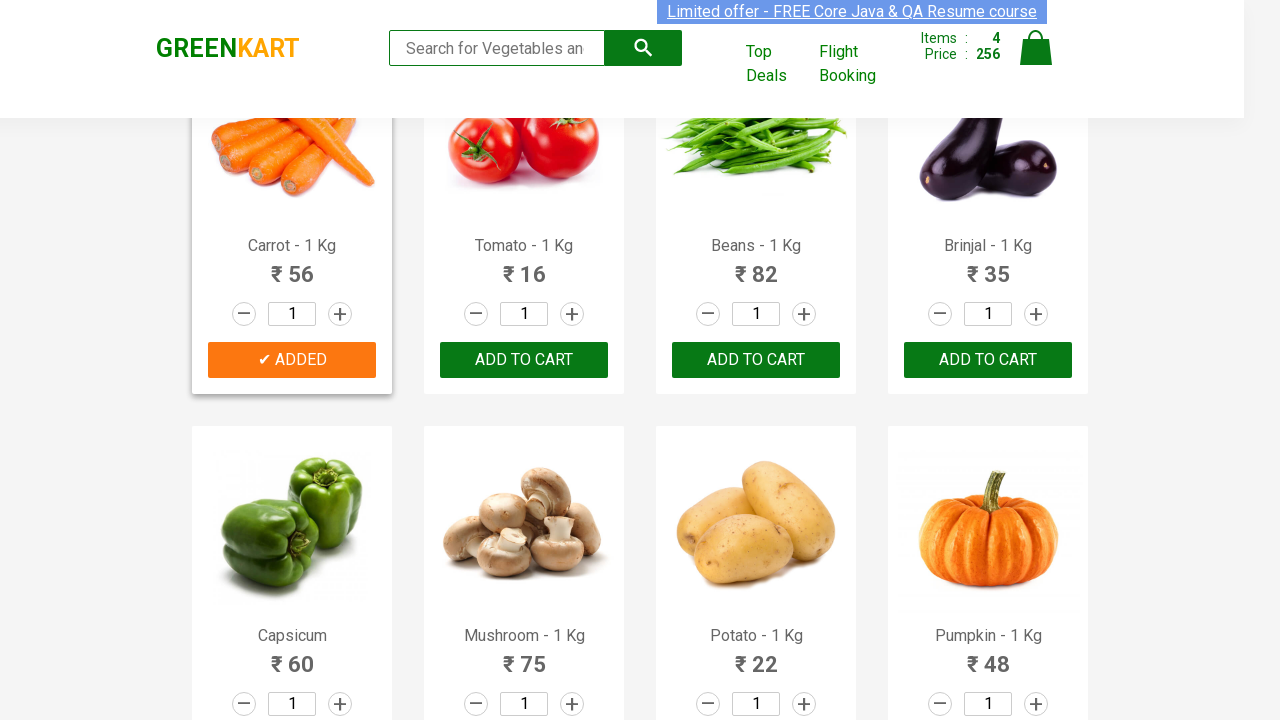